Tests dropdown selection functionality by selecting "Option 1" from a dropdown menu and verifying it is selected

Starting URL: https://the-internet.herokuapp.com/dropdown

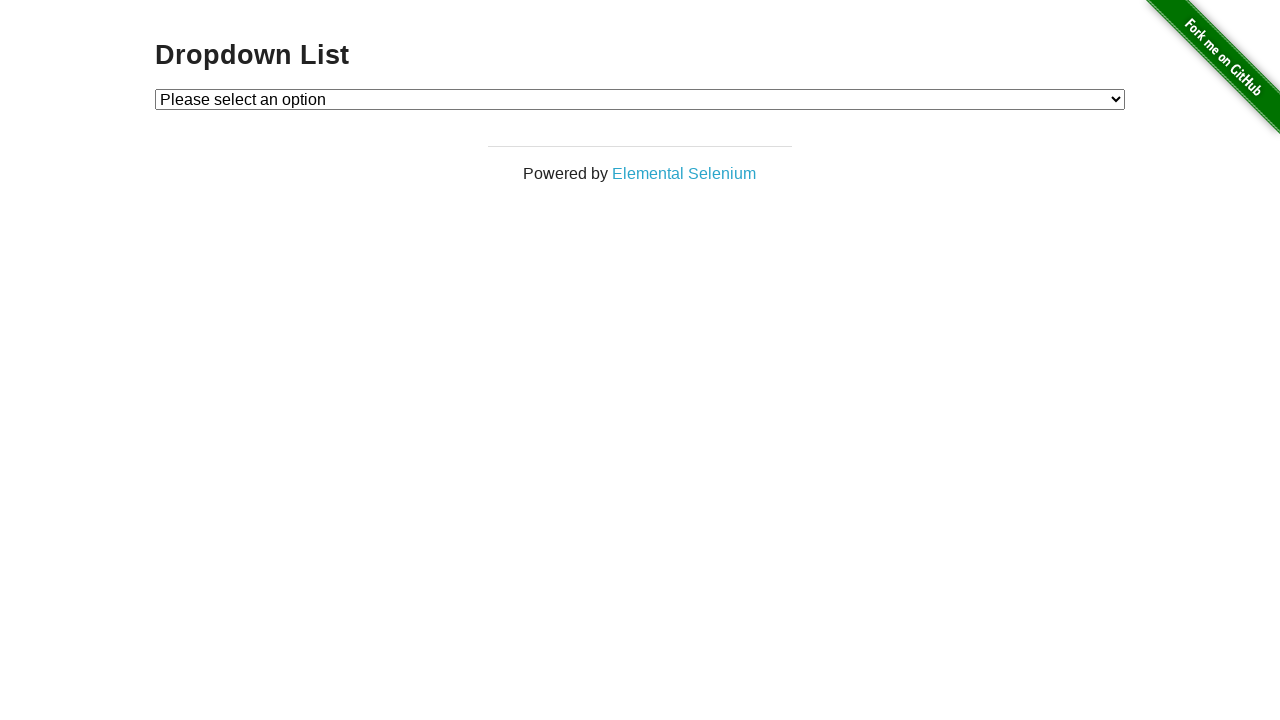

Selected 'Option 1' from dropdown menu on #dropdown
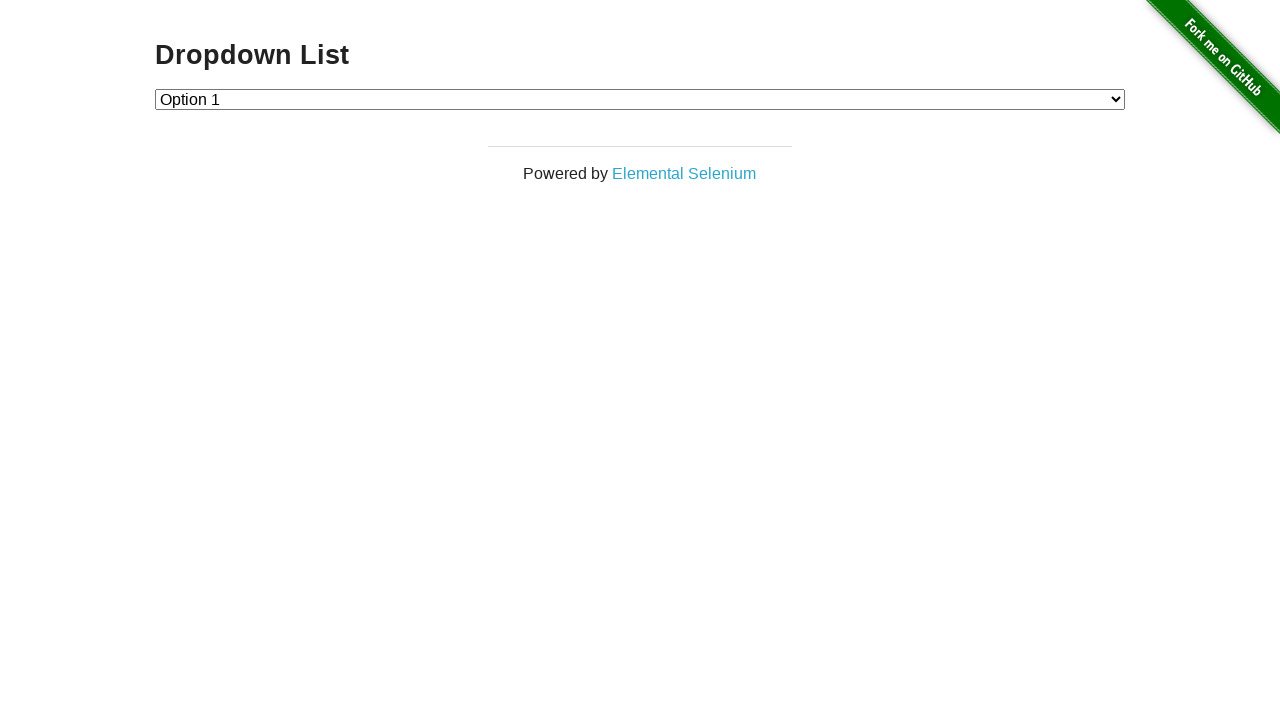

Located Option 1 element in dropdown
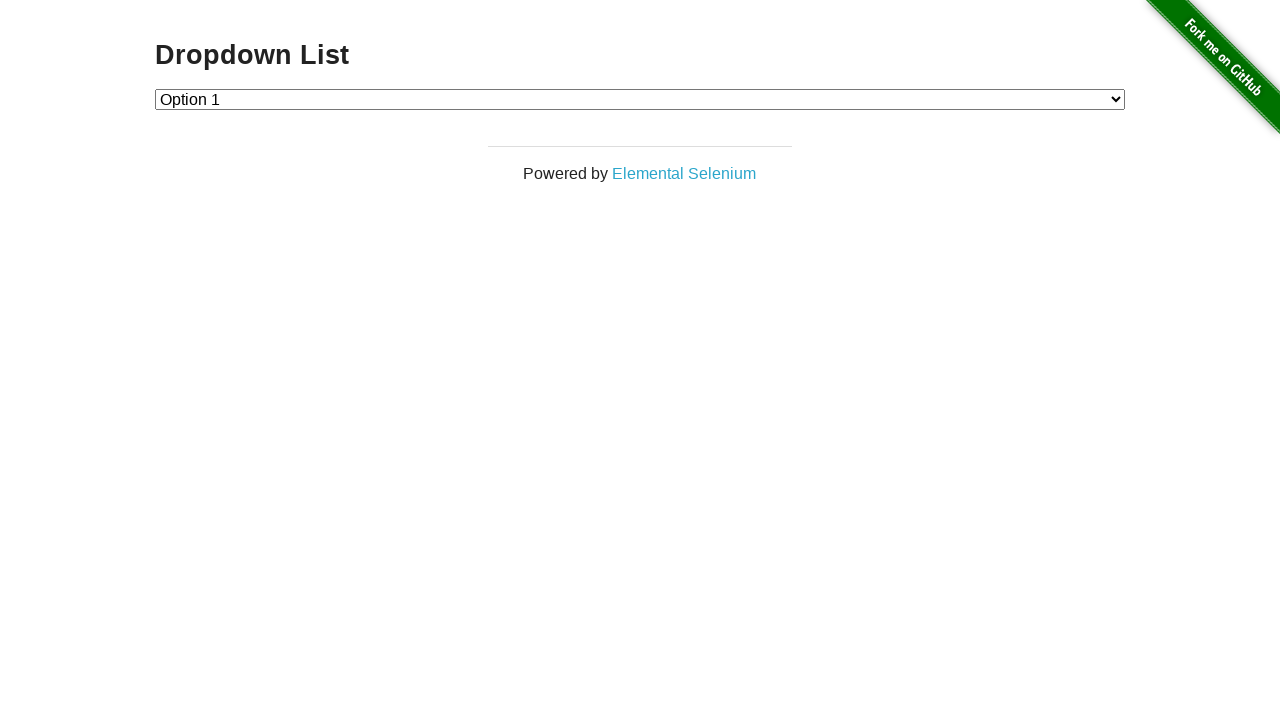

Verified that Option 1 is selected
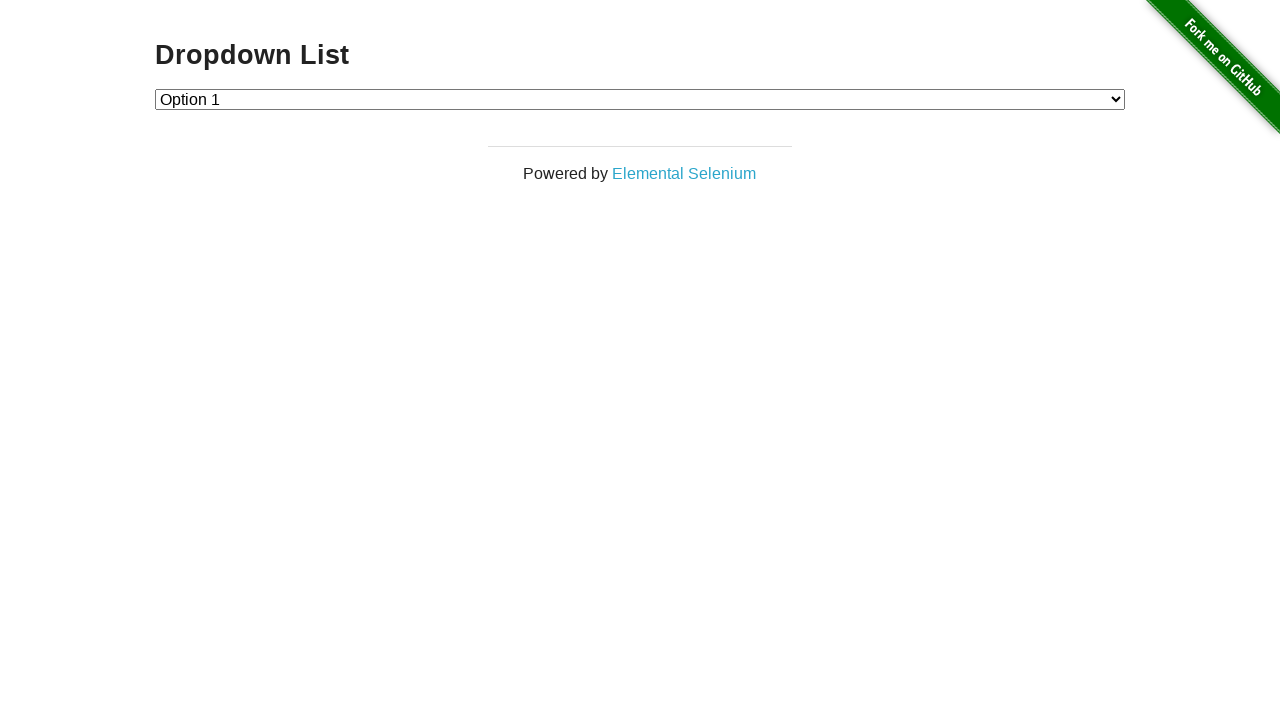

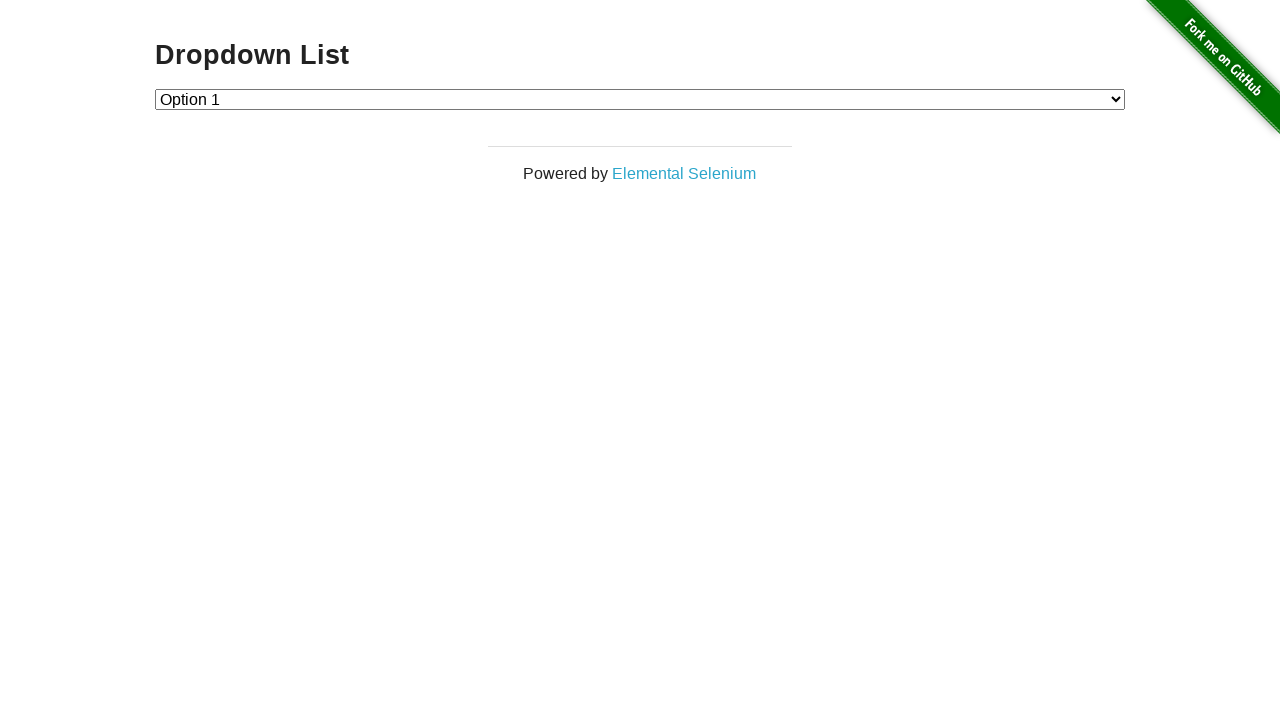